Tests an e-commerce shopping flow by adding specific vegetables (Cucumber, Brocolli, Tomato) to cart, proceeding to checkout, and applying a promo code

Starting URL: https://rahulshettyacademy.com/seleniumPractise/#/

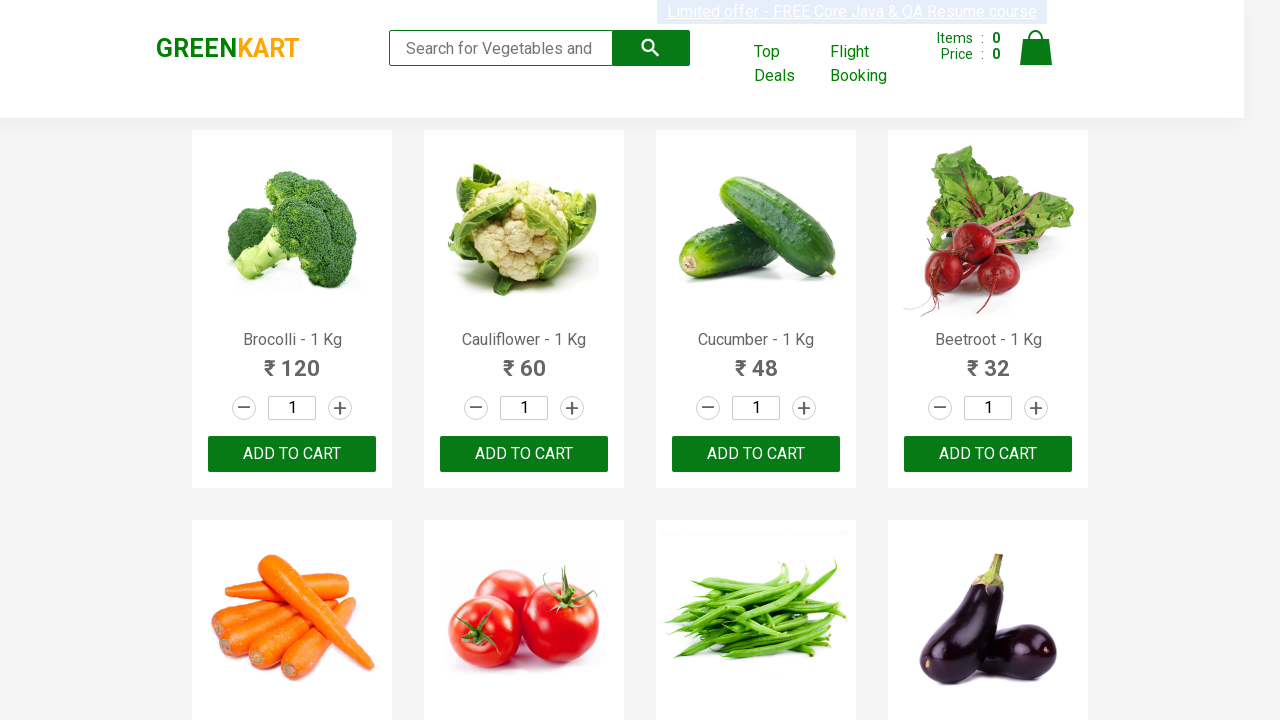

Waited for product names to load on the page
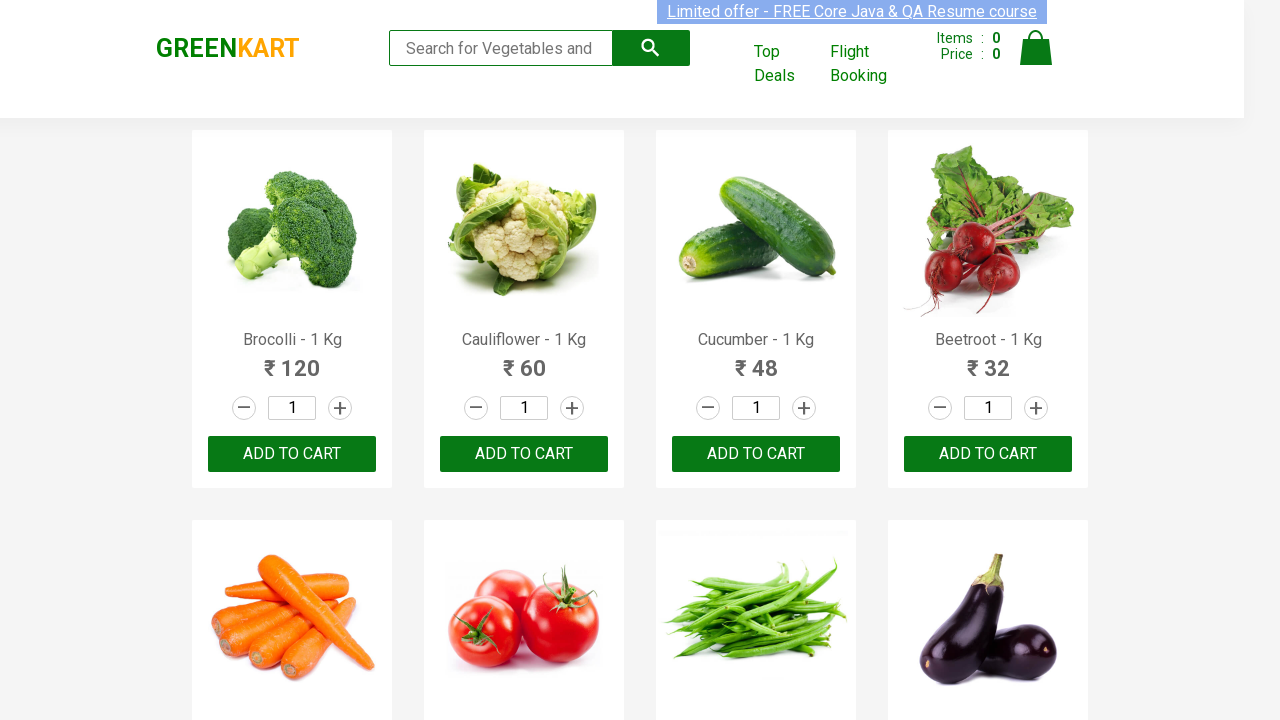

Retrieved all product elements from the page
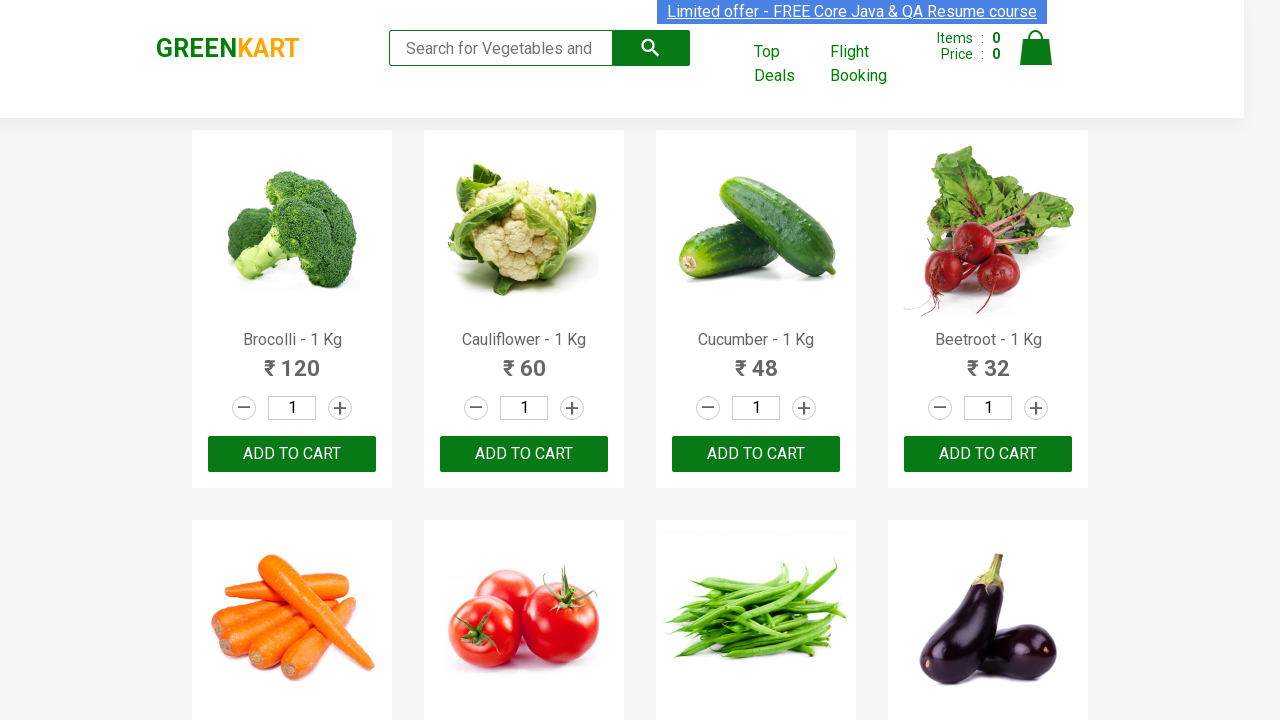

Added Brocolli to cart at (292, 454) on xpath=//button[text()='ADD TO CART'] >> nth=0
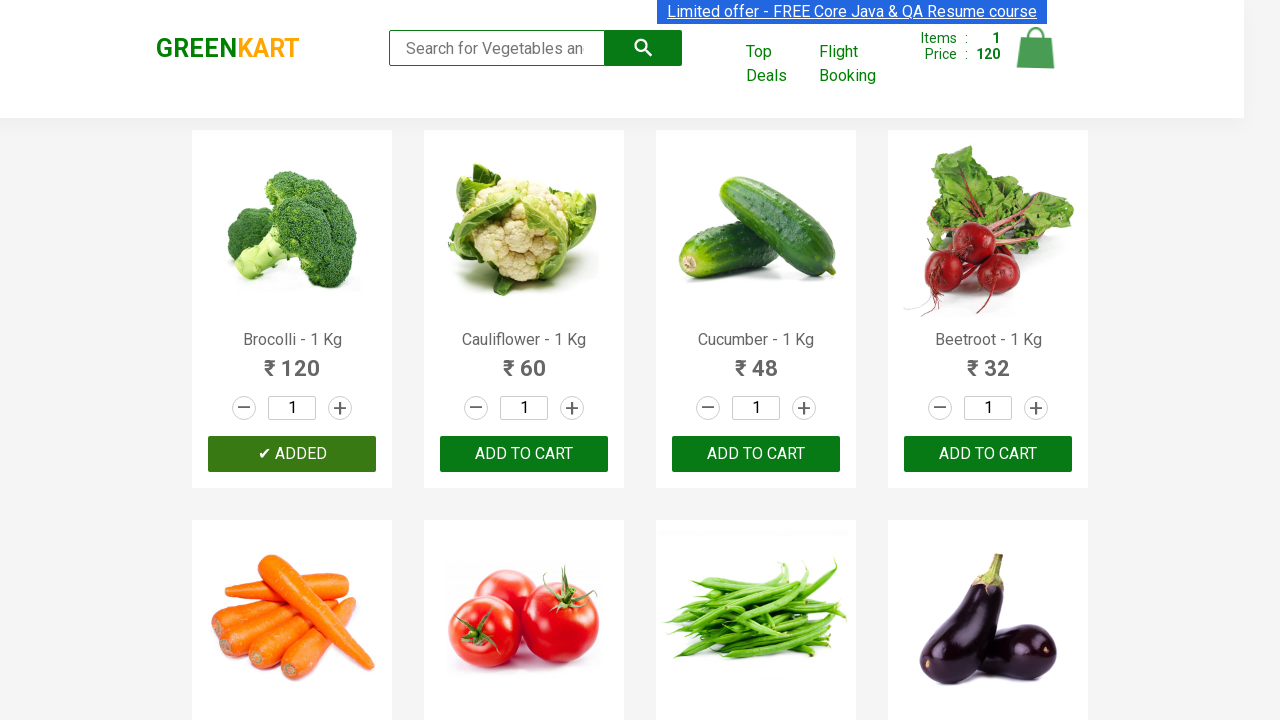

Added Cucumber to cart at (988, 454) on xpath=//button[text()='ADD TO CART'] >> nth=2
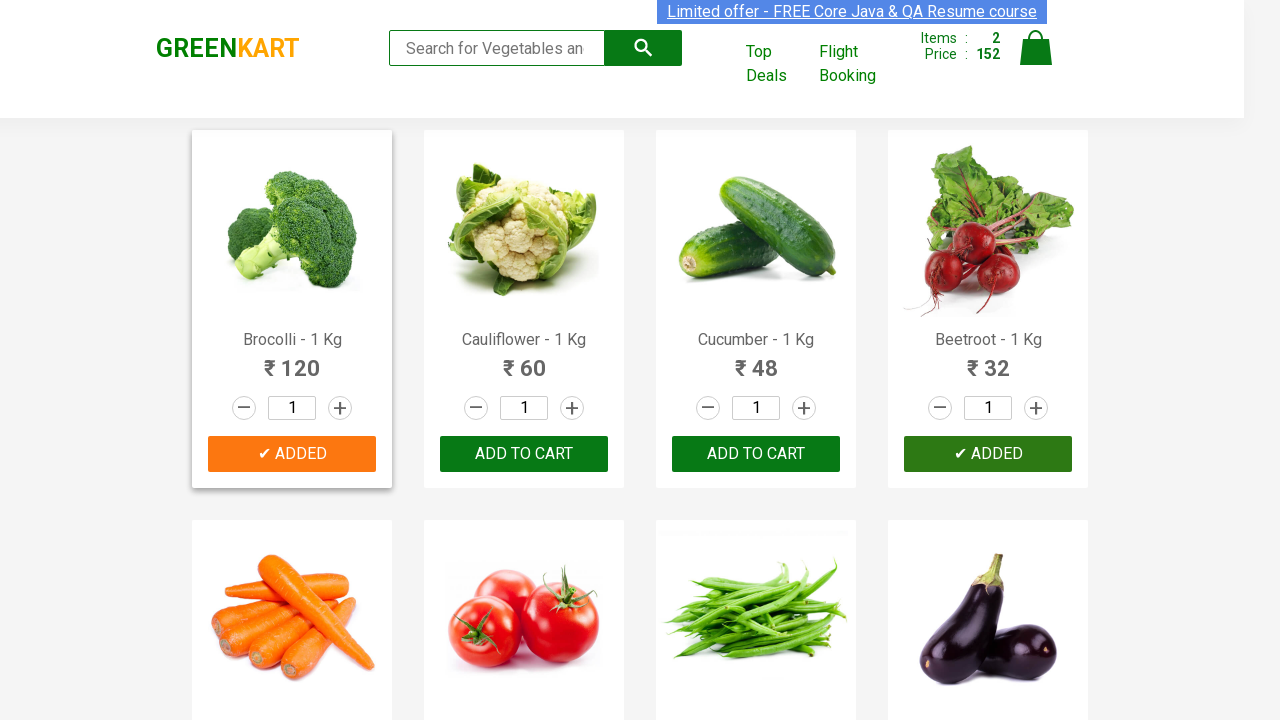

Added Tomato to cart at (988, 360) on xpath=//button[text()='ADD TO CART'] >> nth=5
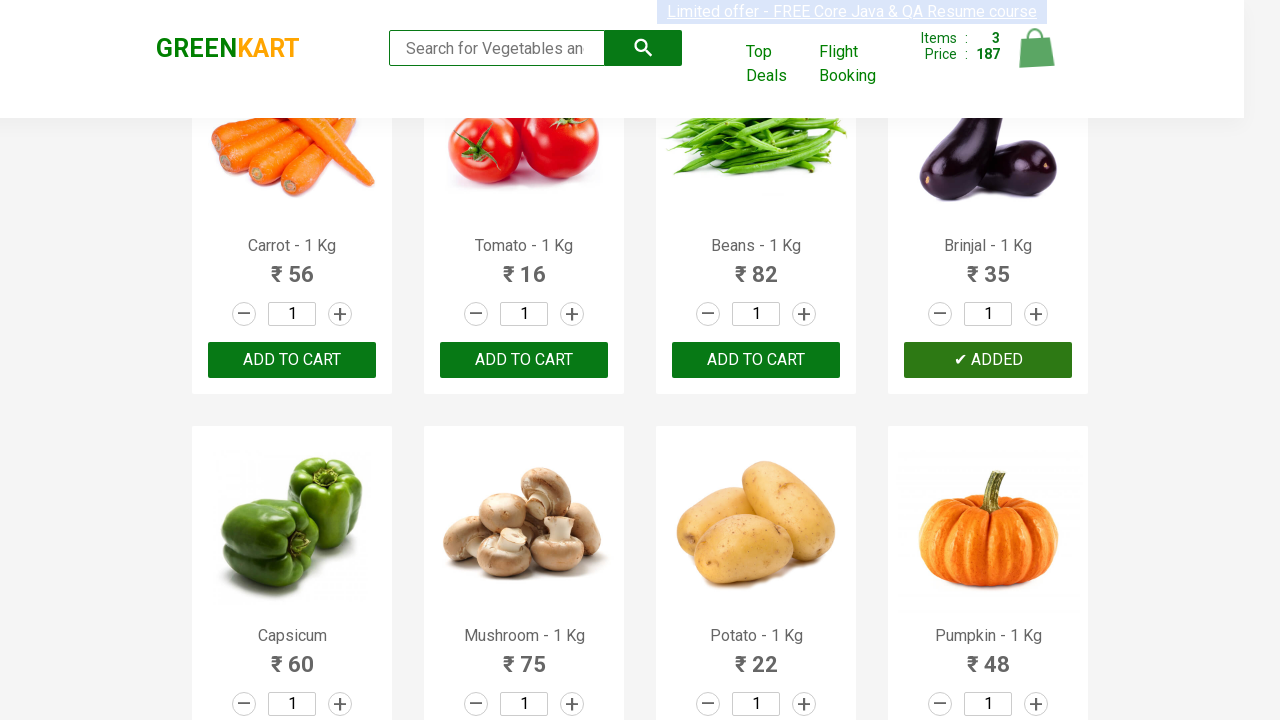

Clicked on cart icon to view cart at (1036, 48) on img[alt='Cart']
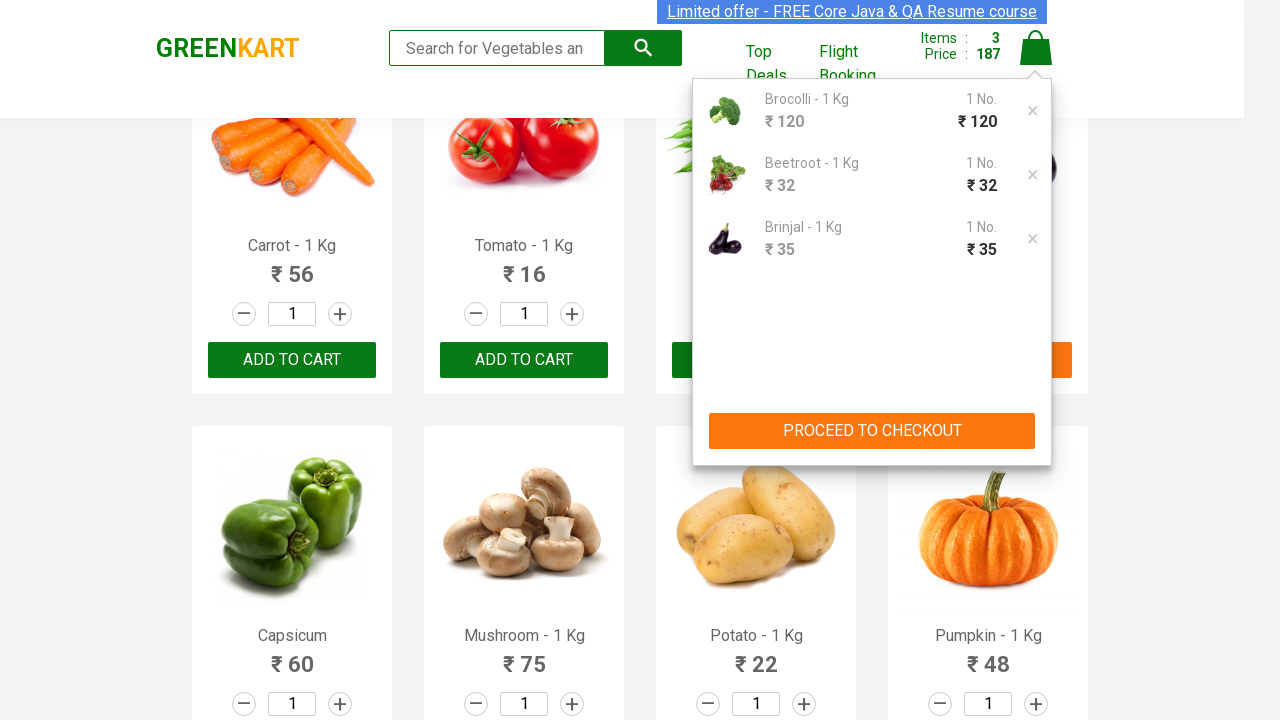

Clicked PROCEED TO CHECKOUT button at (872, 431) on xpath=//button[contains(text(),'PROCEED TO CHECKOUT')]
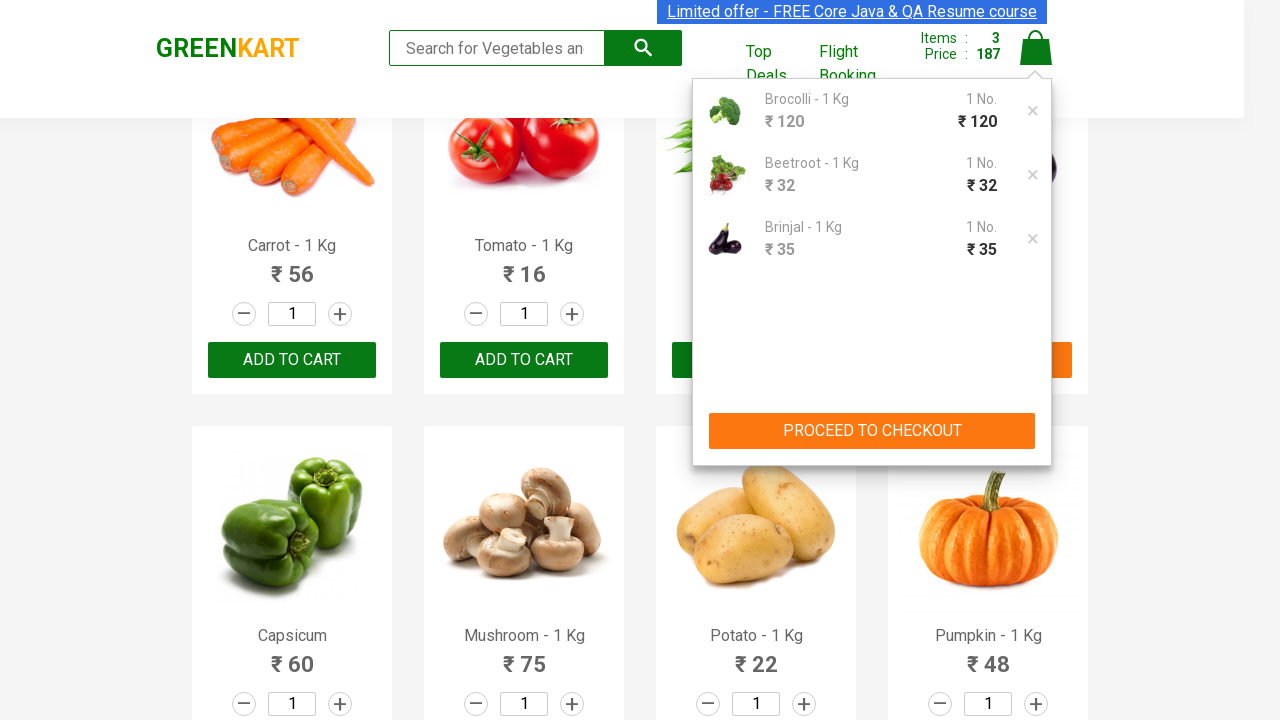

Entered promo code 'rahulshettyacademy' into the promo code field on input.promoCode
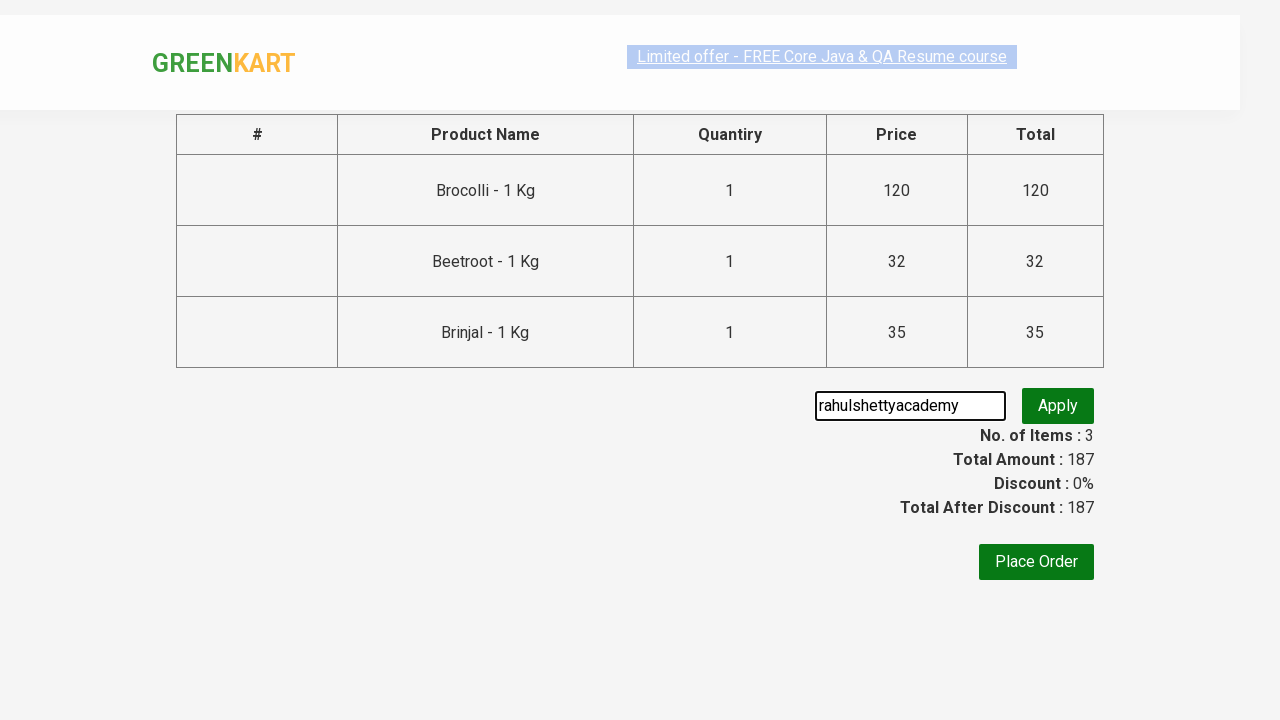

Clicked apply promo button at (1058, 406) on button.promoBtn
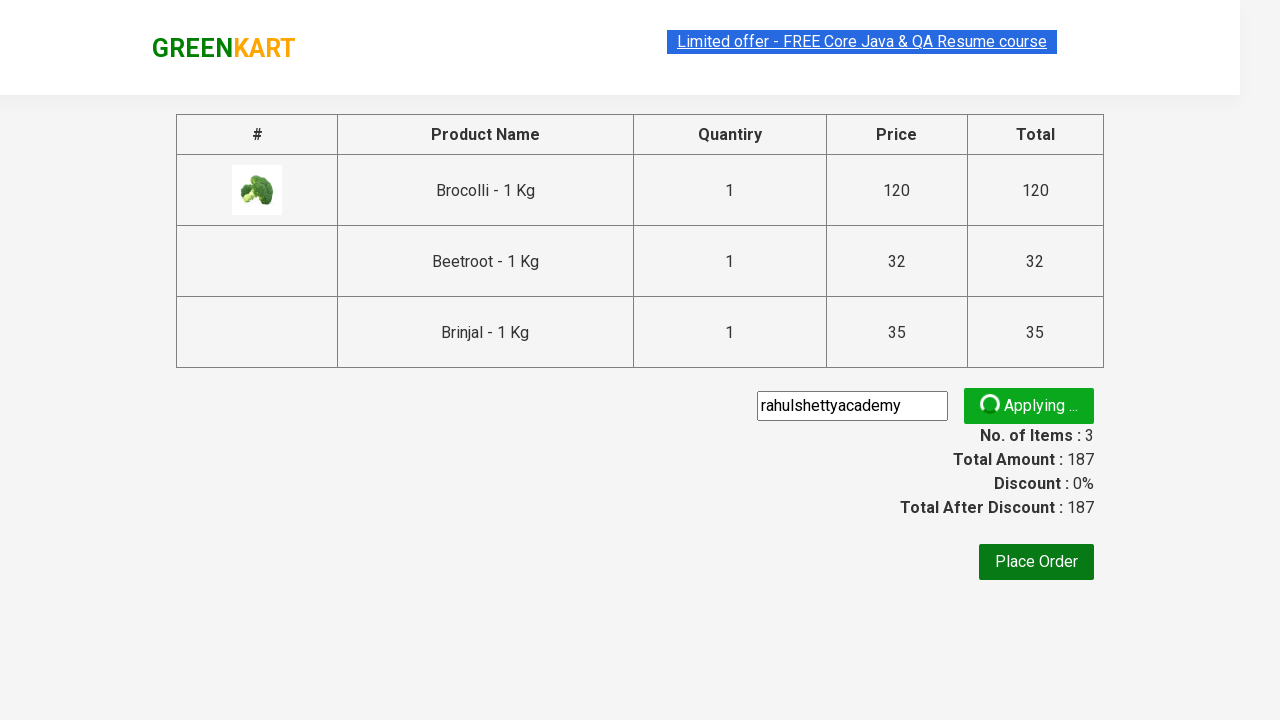

Promo code application confirmation appeared
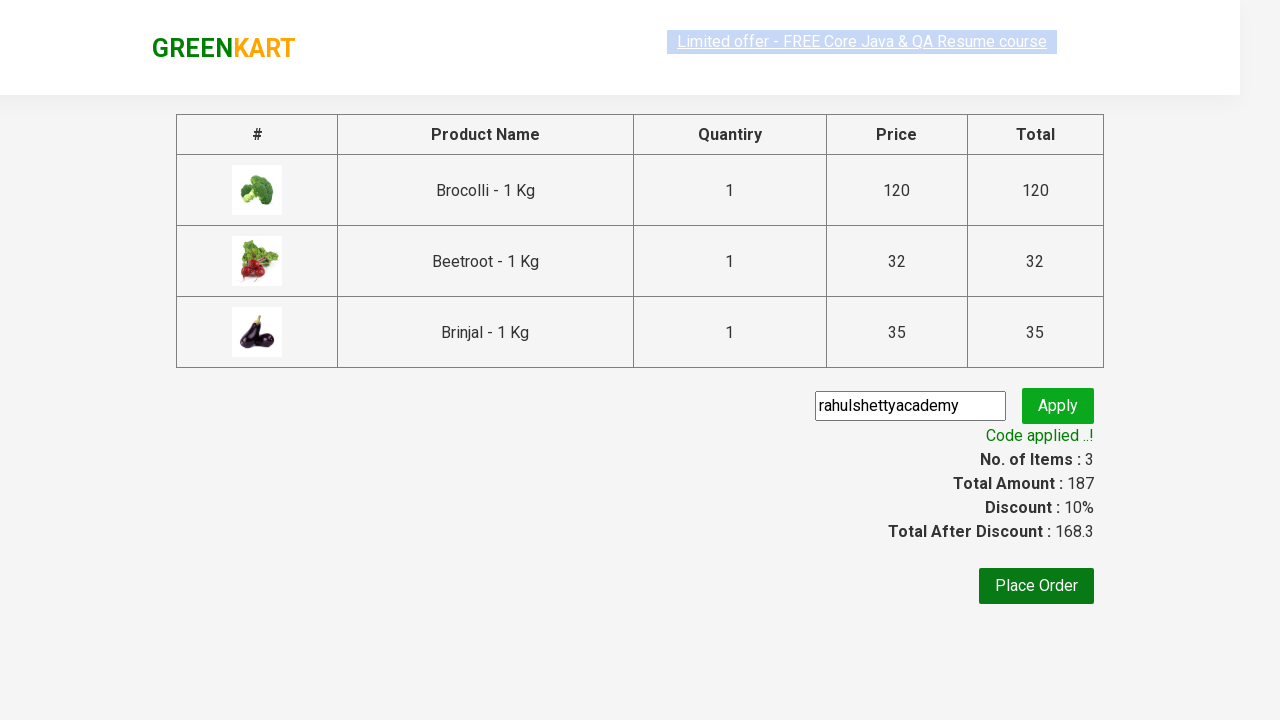

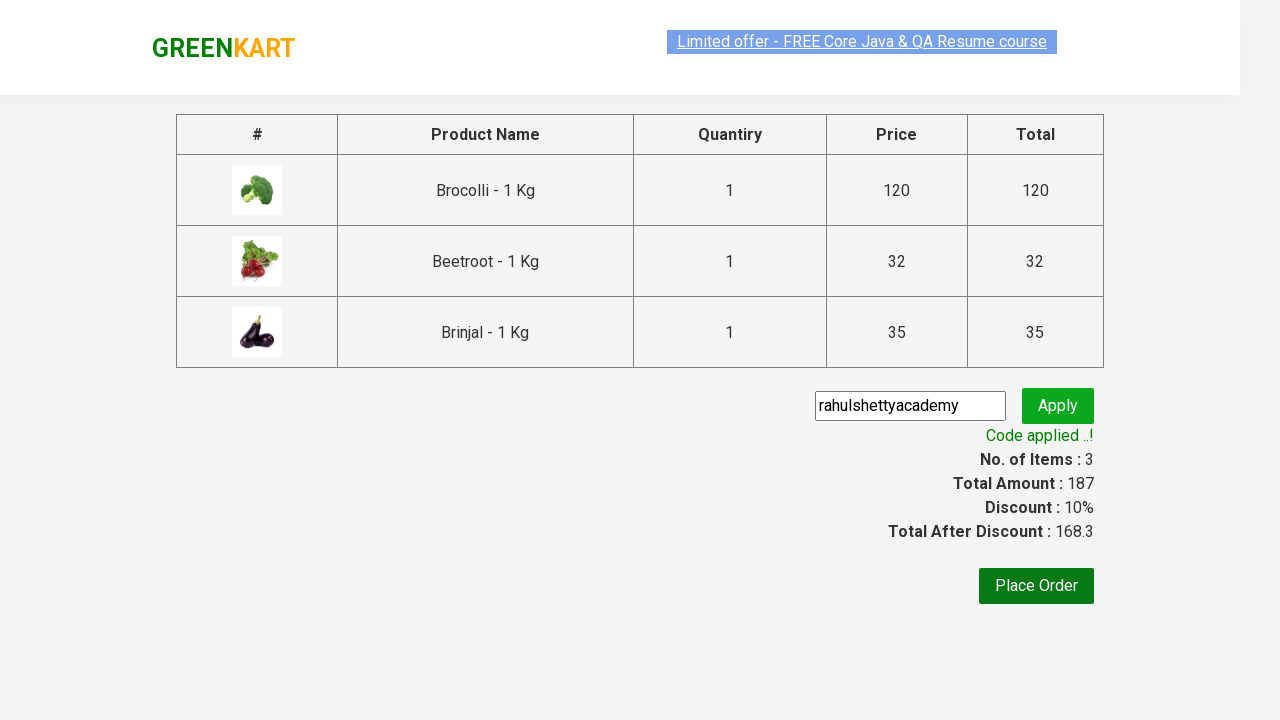